Tests sorting the Due column using semantic class-based CSS selectors instead of nth-of-type pseudo-classes for better cross-browser compatibility

Starting URL: http://the-internet.herokuapp.com/tables

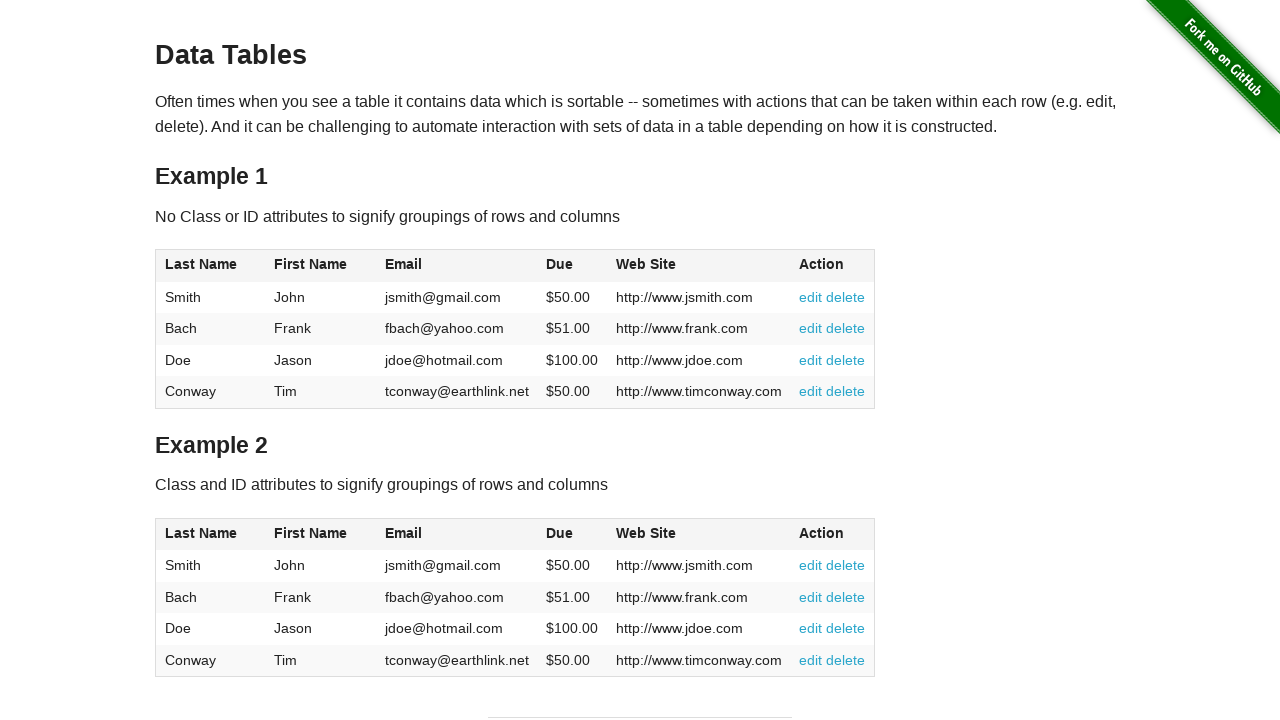

Clicked Due column header to sort at (560, 533) on #table2 thead .dues
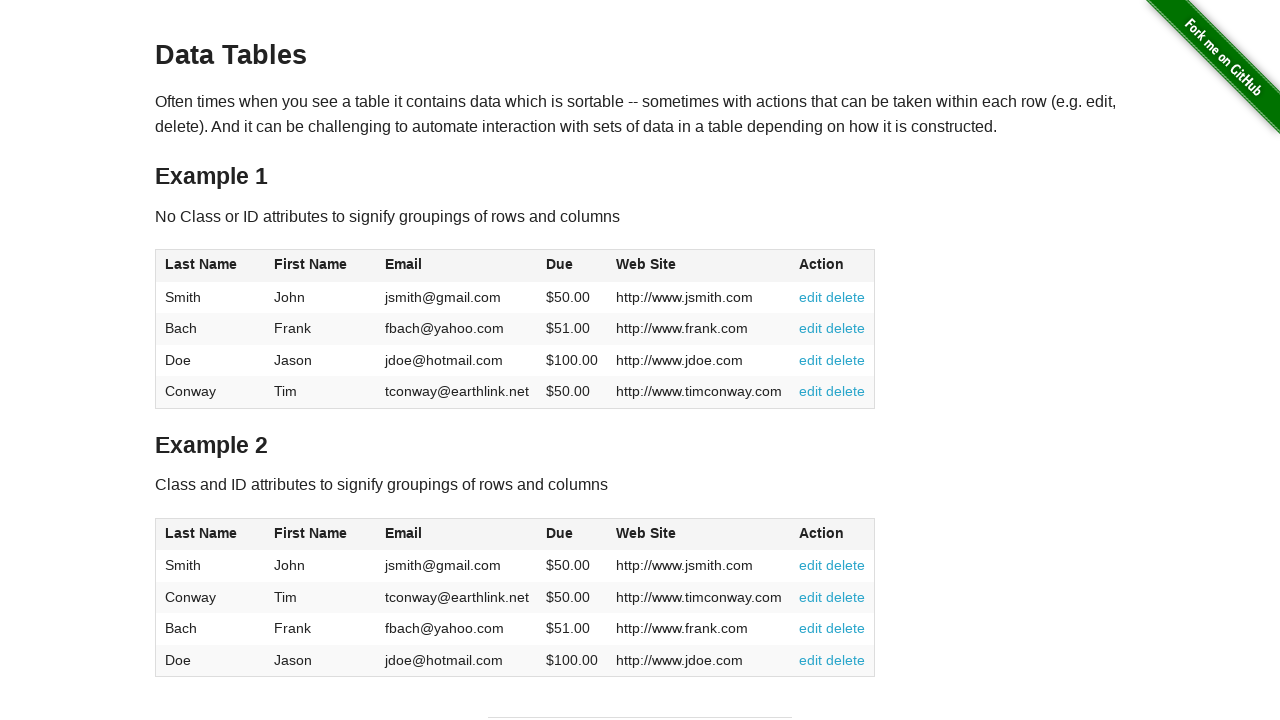

Due column cells loaded and visible
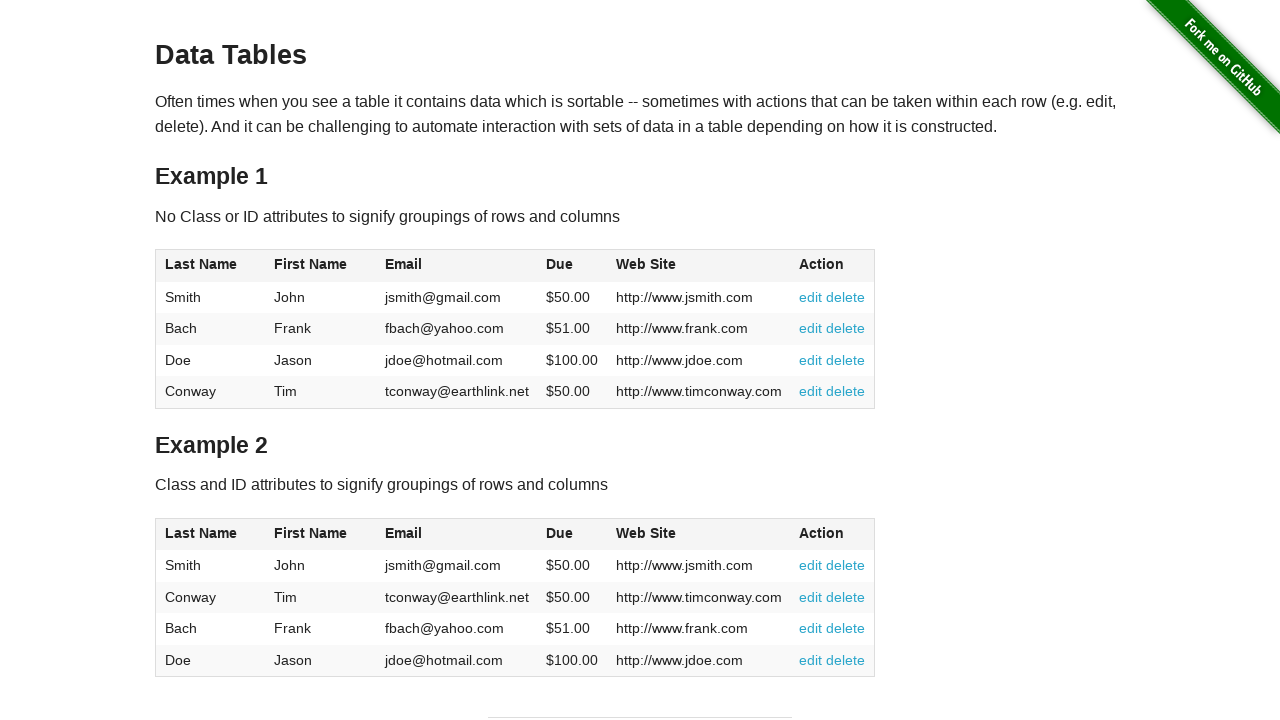

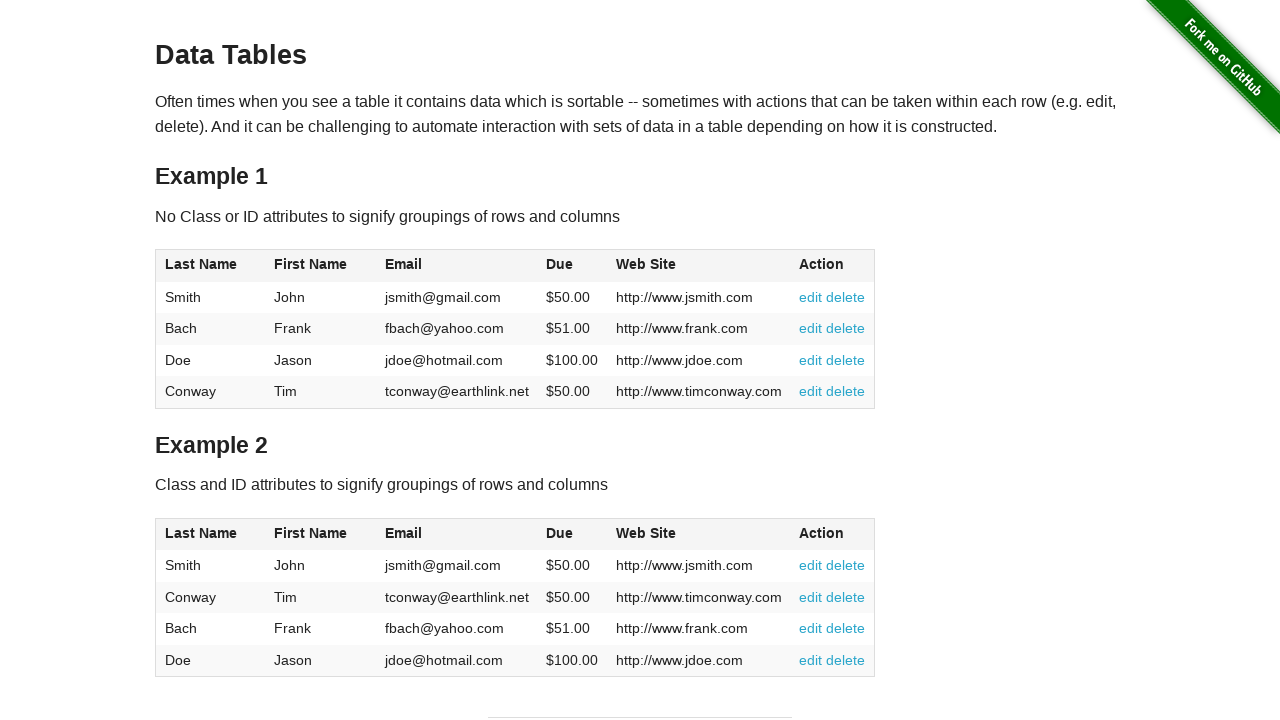